Fills out the Text Box form with valid test data including name, email, current address and permanent address, then submits the form and verifies the submitted data is displayed.

Starting URL: https://demoqa.com/text-box

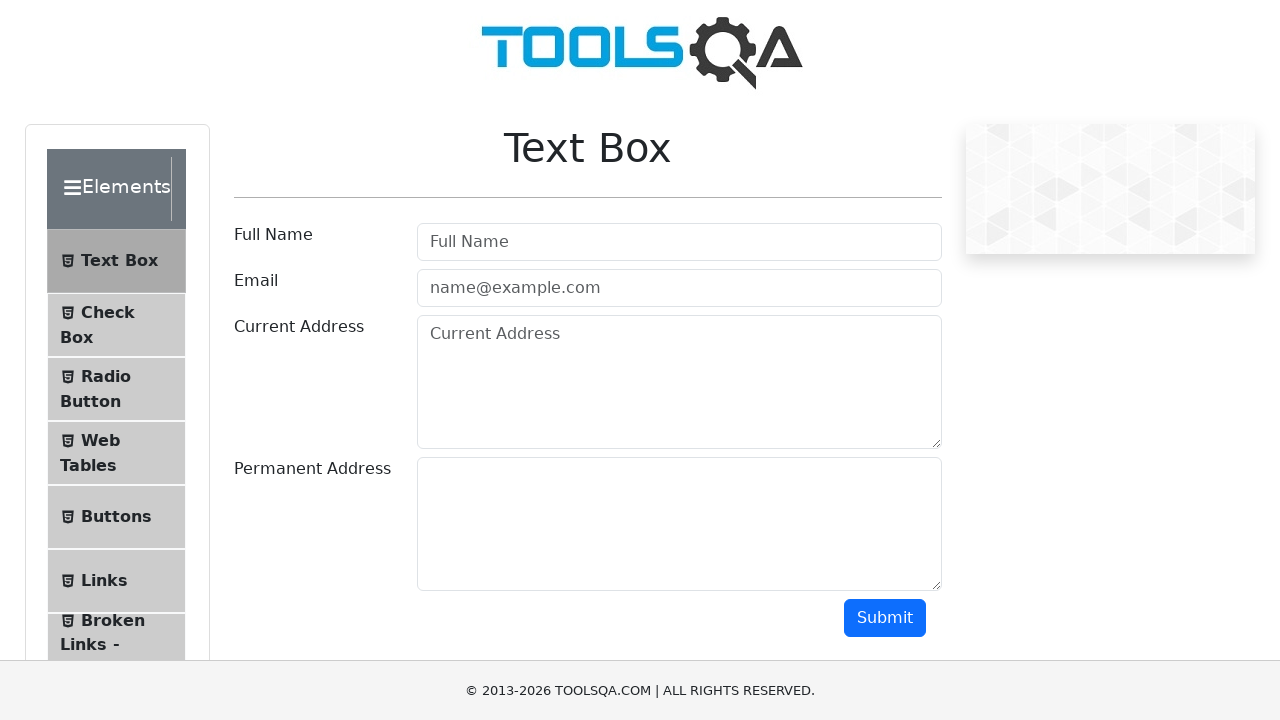

Filled name field with 'John Anderson' on #userName
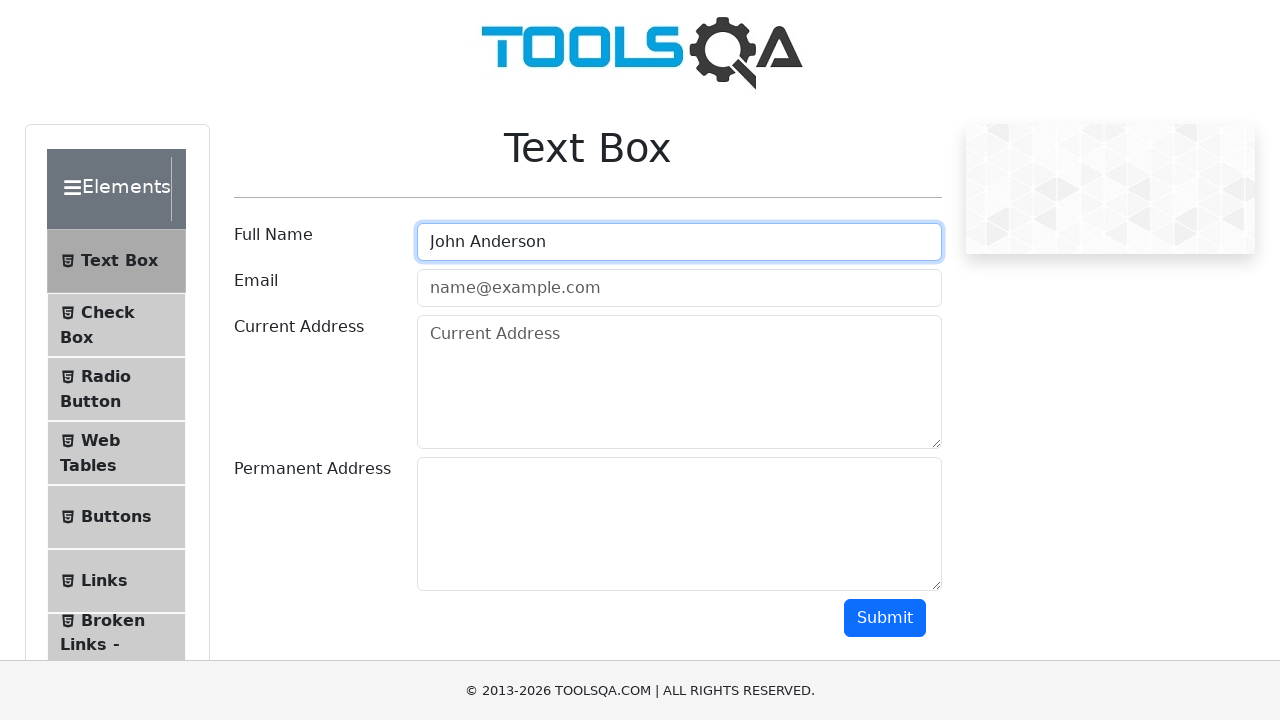

Filled email field with 'john.anderson@testmail.com' on #userEmail
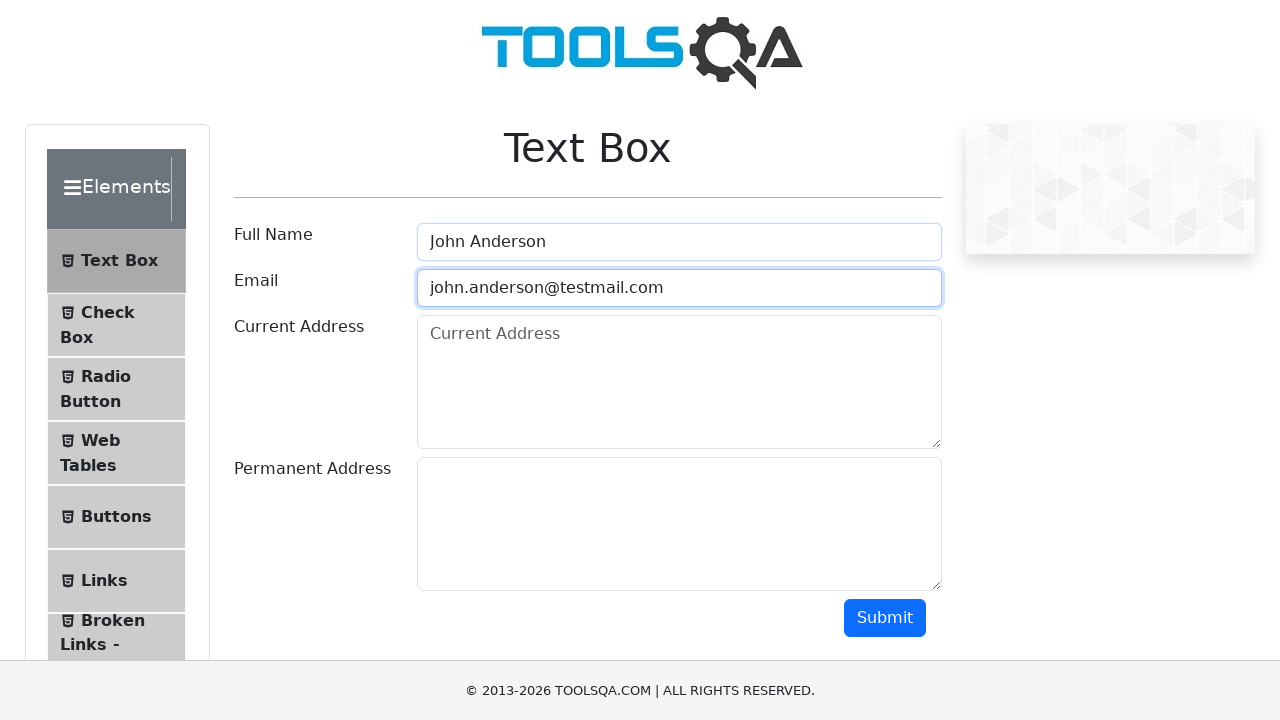

Filled current address field with '123 Main Street, Apt 4B, New York, NY 10001' on #currentAddress
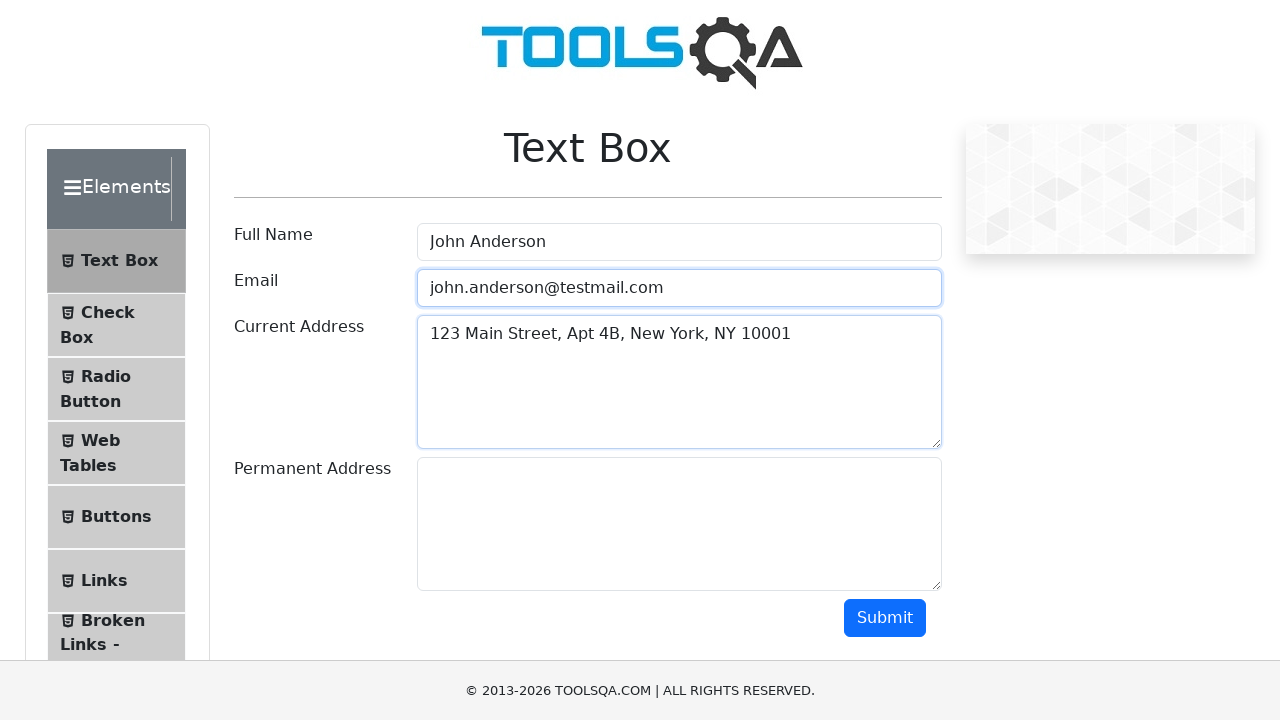

Filled permanent address field with '456 Oak Avenue, Suite 200, Los Angeles, CA 90001' on #permanentAddress
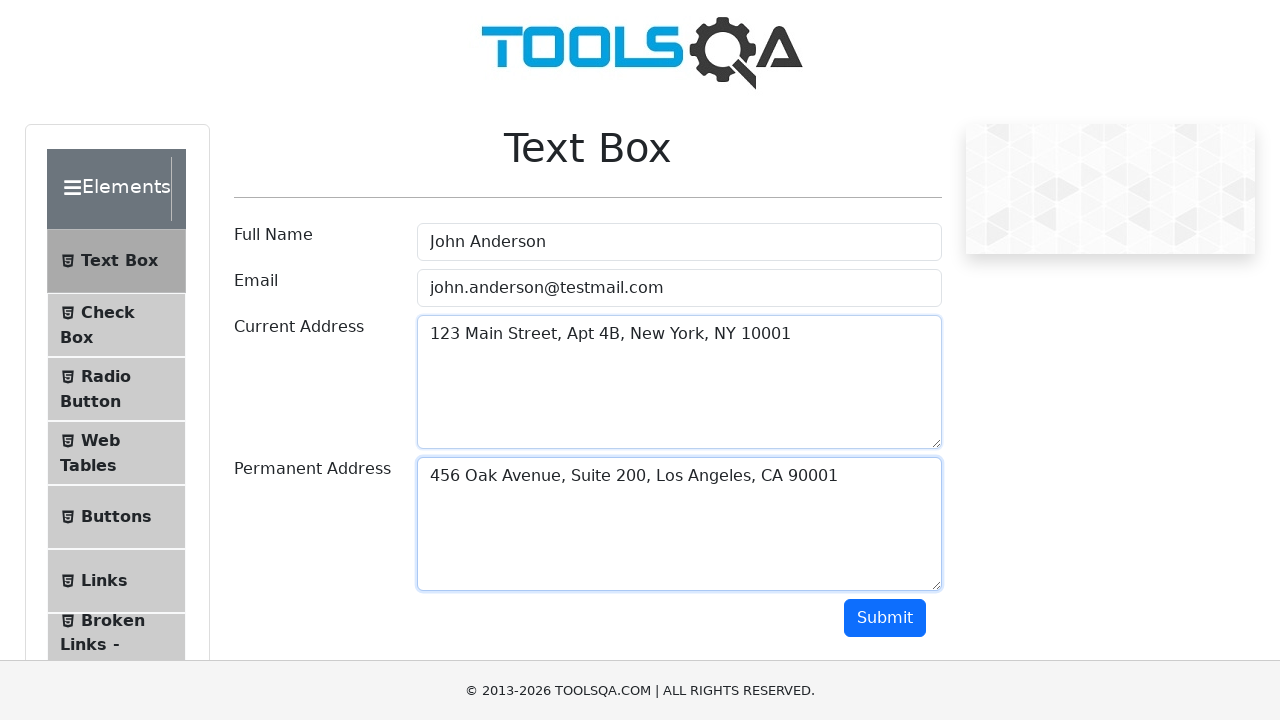

Clicked submit button to submit the Text Box form at (885, 618) on #submit
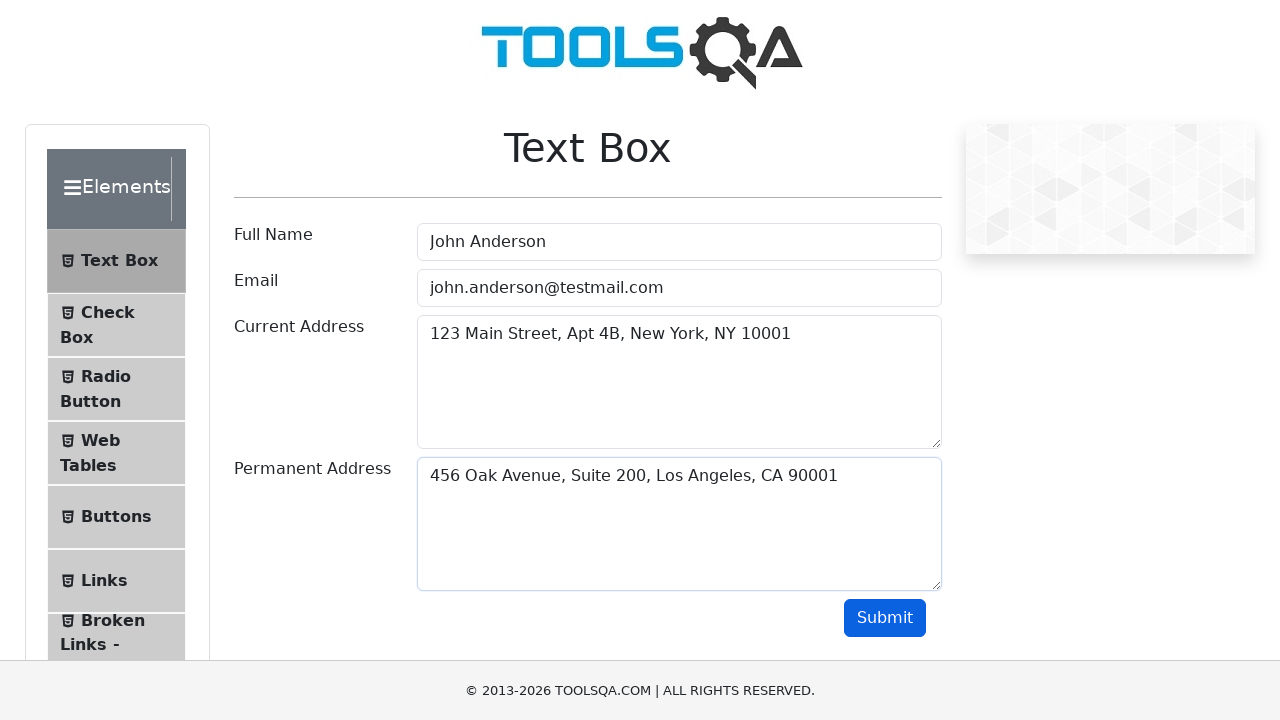

Output section appeared with submitted data
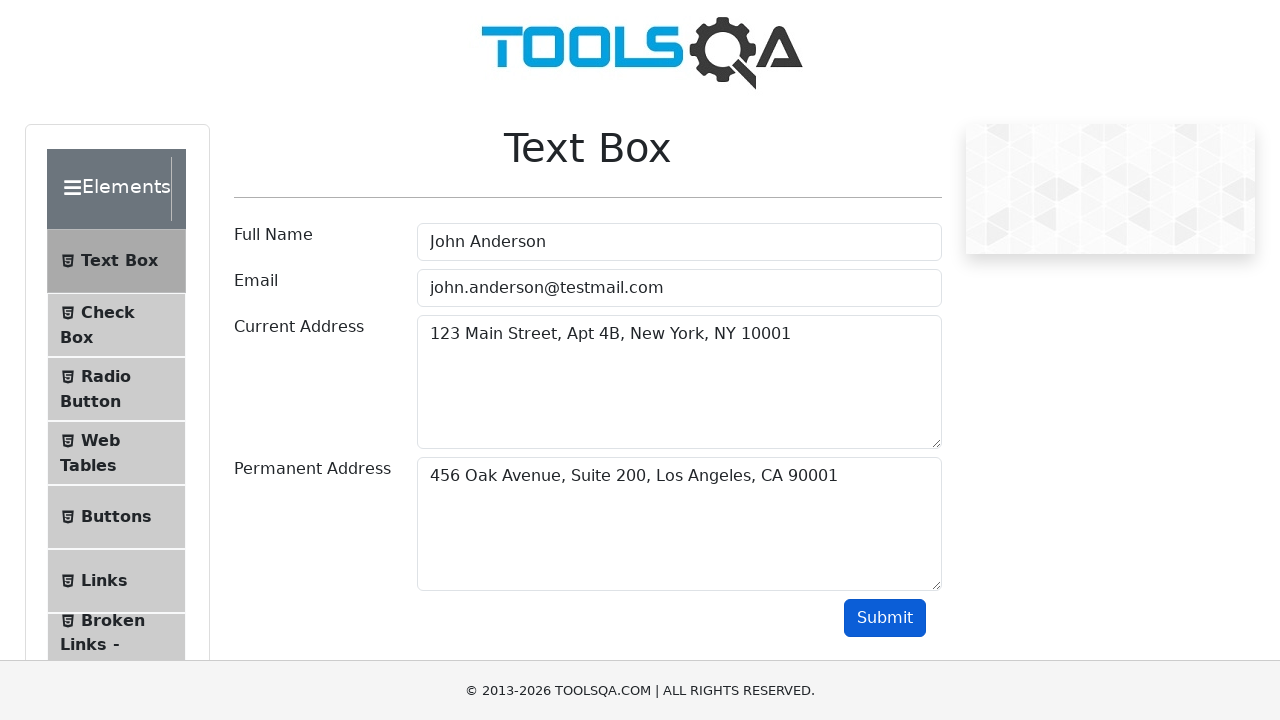

Verified name field is displayed in output
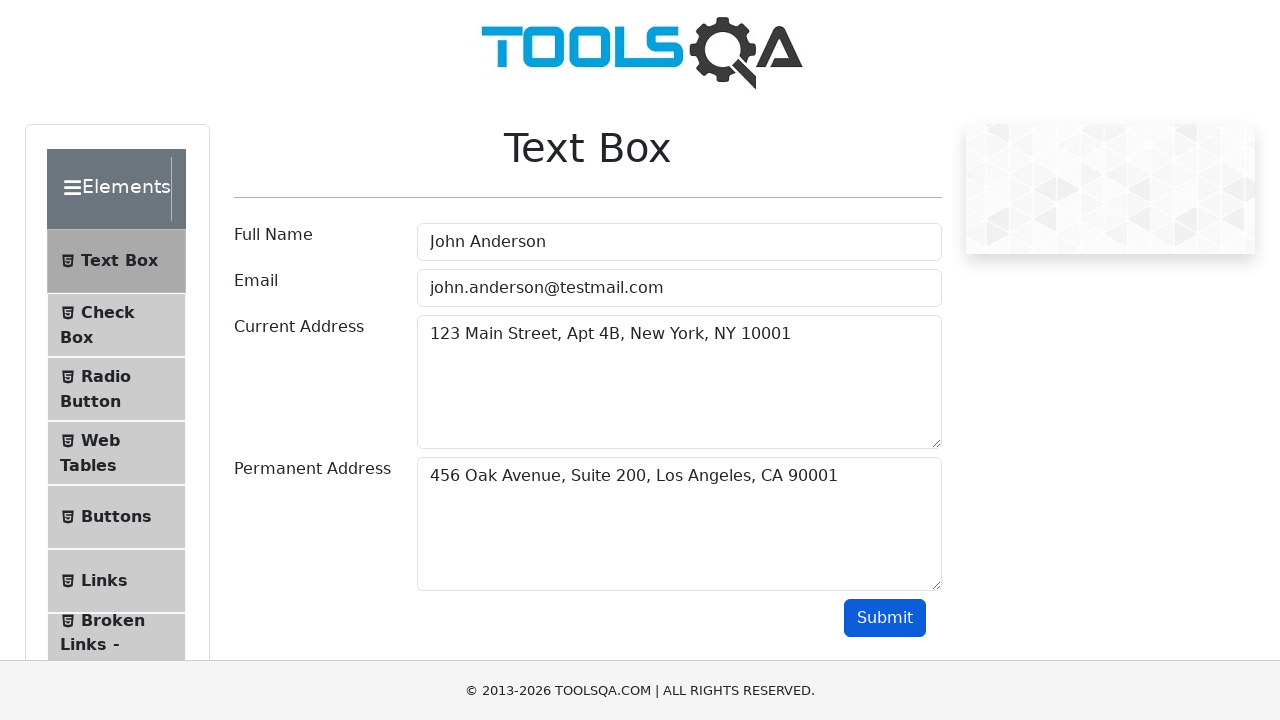

Verified email field is displayed in output
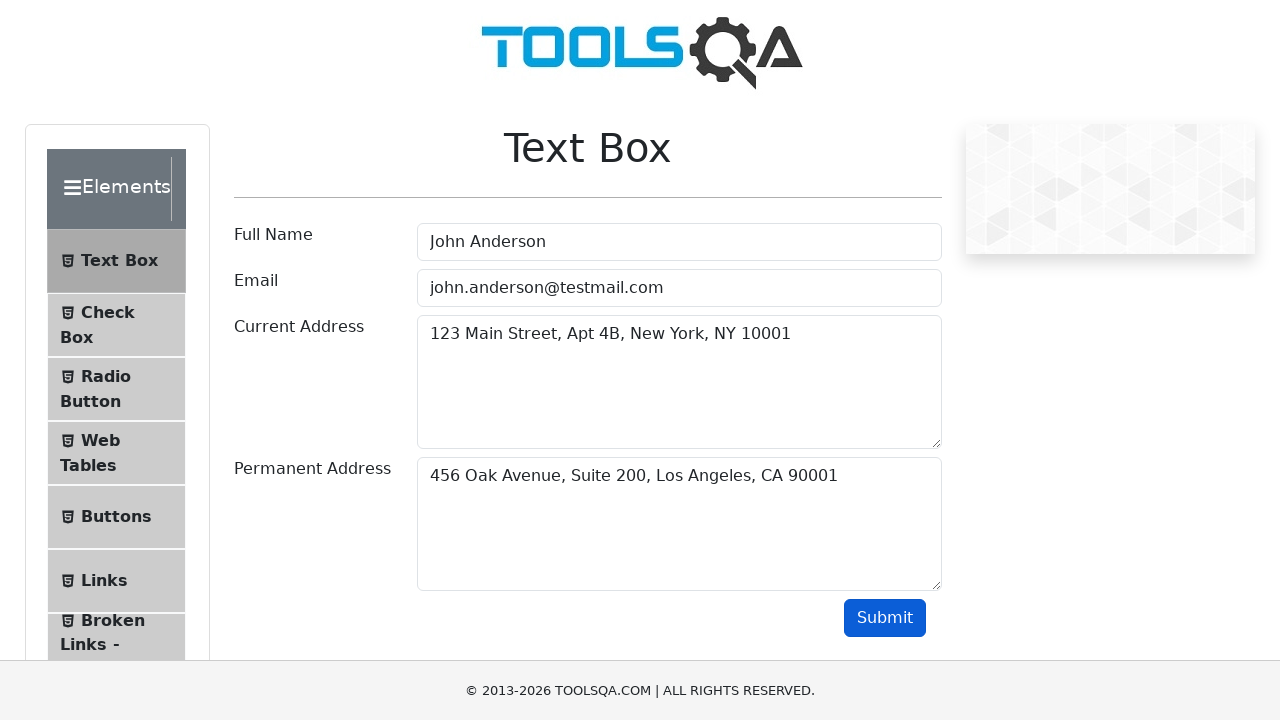

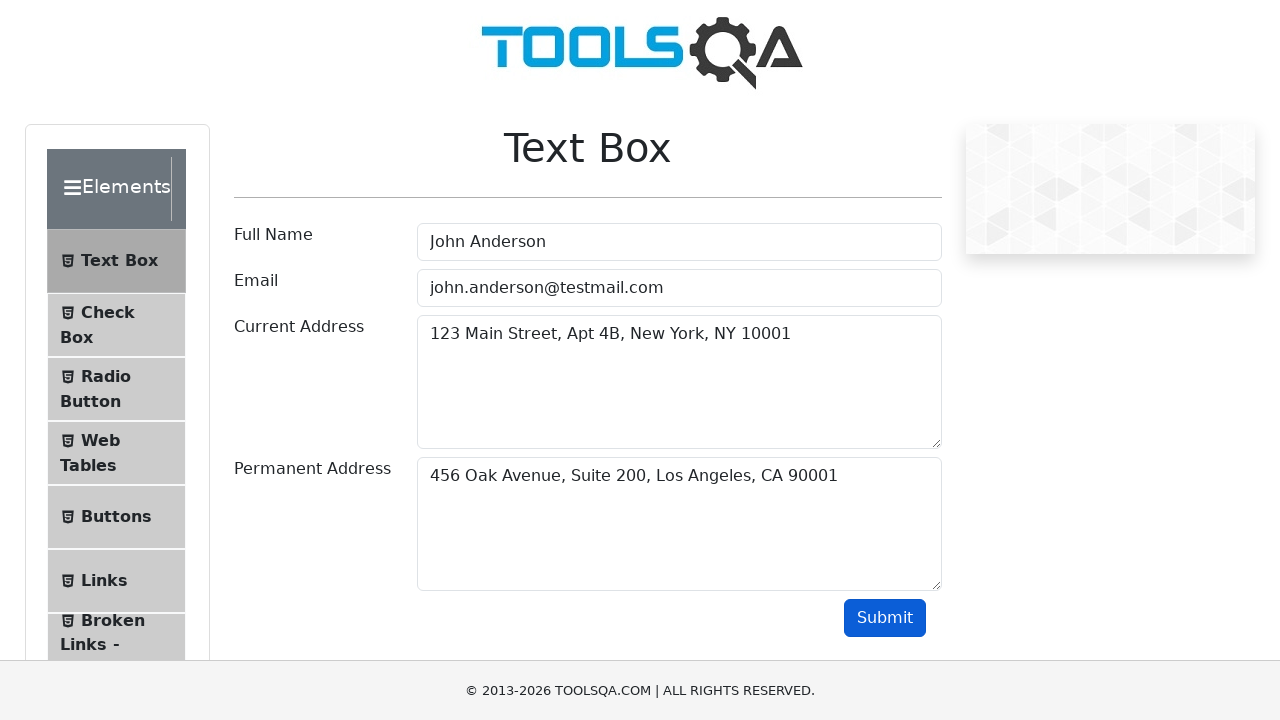